Tests that clicking the "Email" column header sorts the email addresses in ascending alphabetical order.

Starting URL: http://the-internet.herokuapp.com/tables

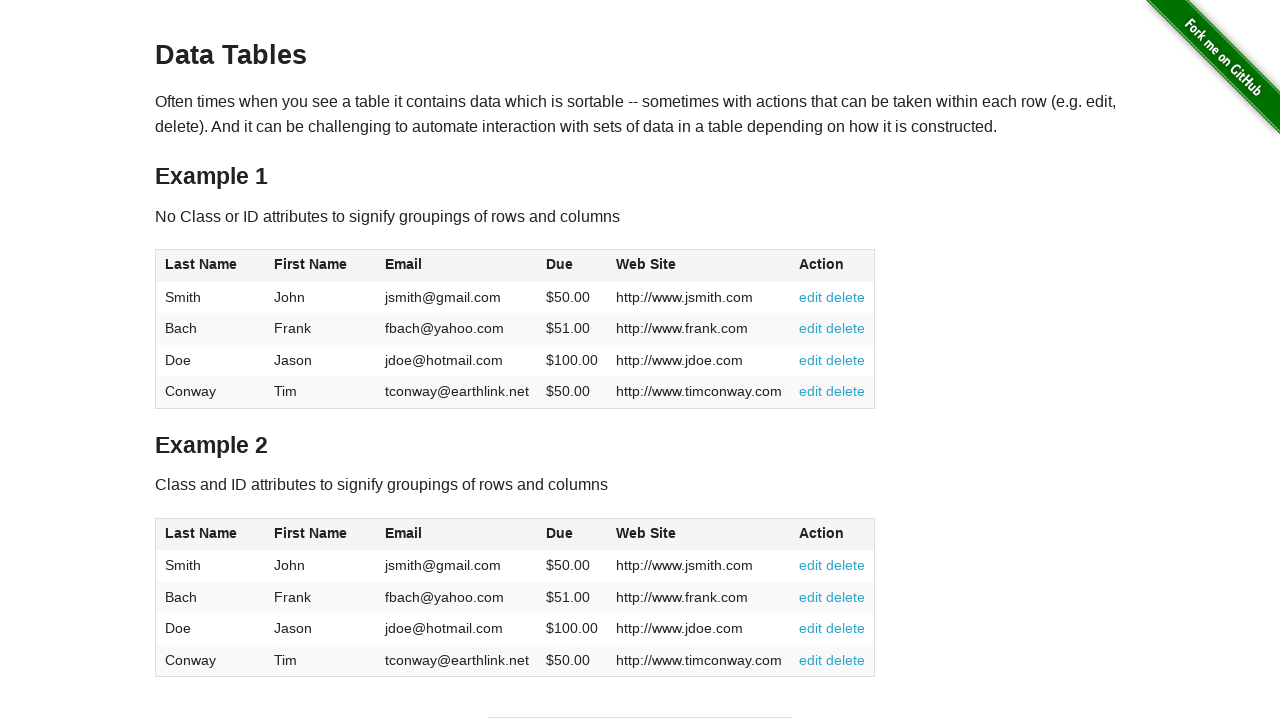

Clicked the Email column header to sort in ascending order at (457, 266) on #table1 thead tr th:nth-of-type(3)
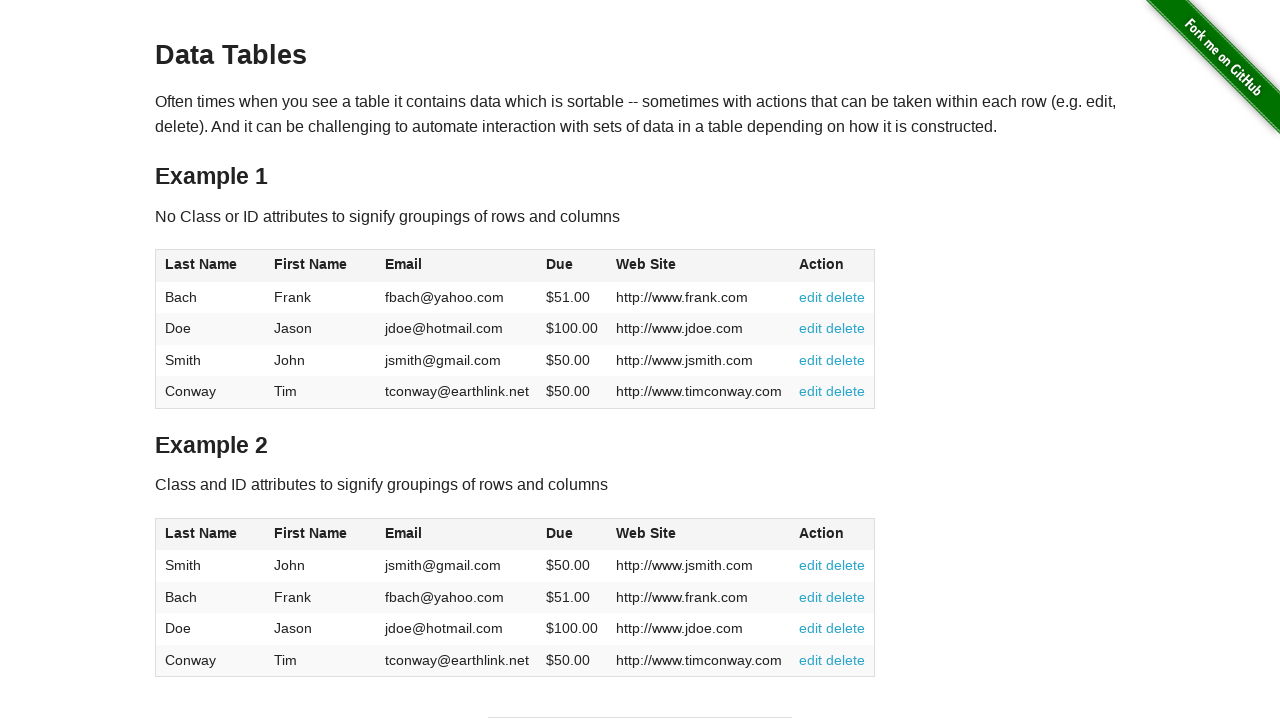

Email column table data loaded and ready
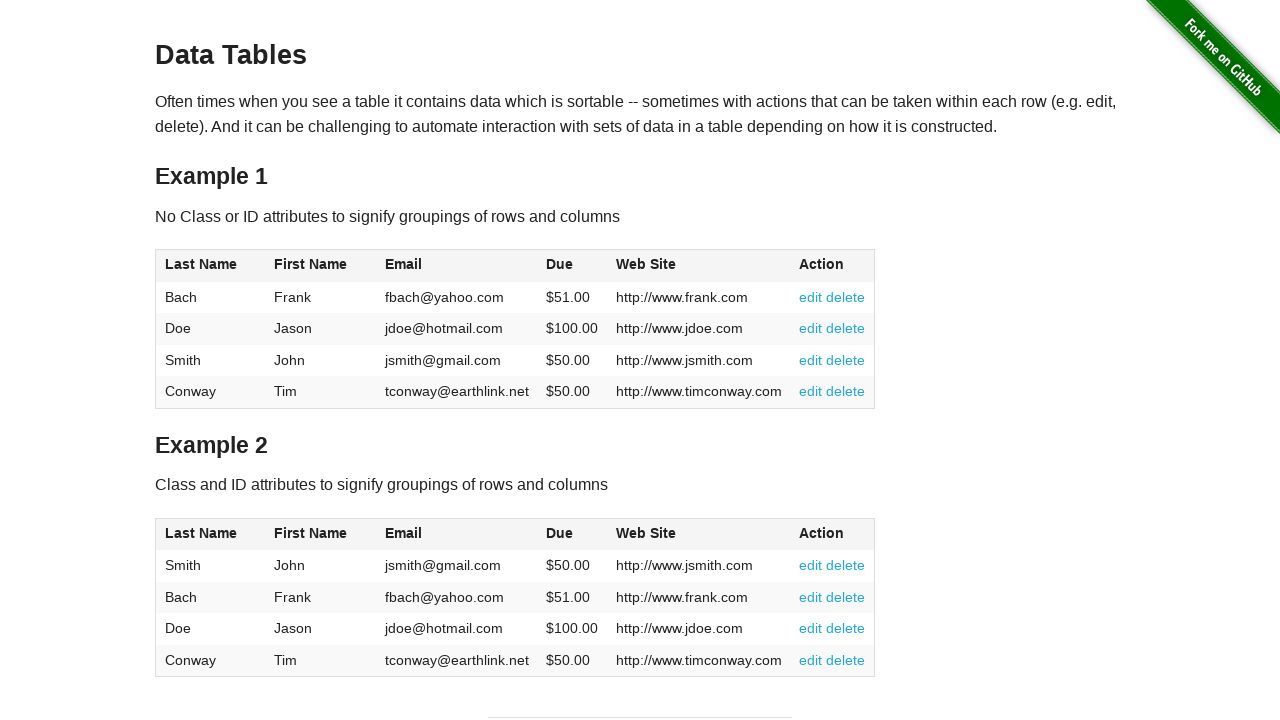

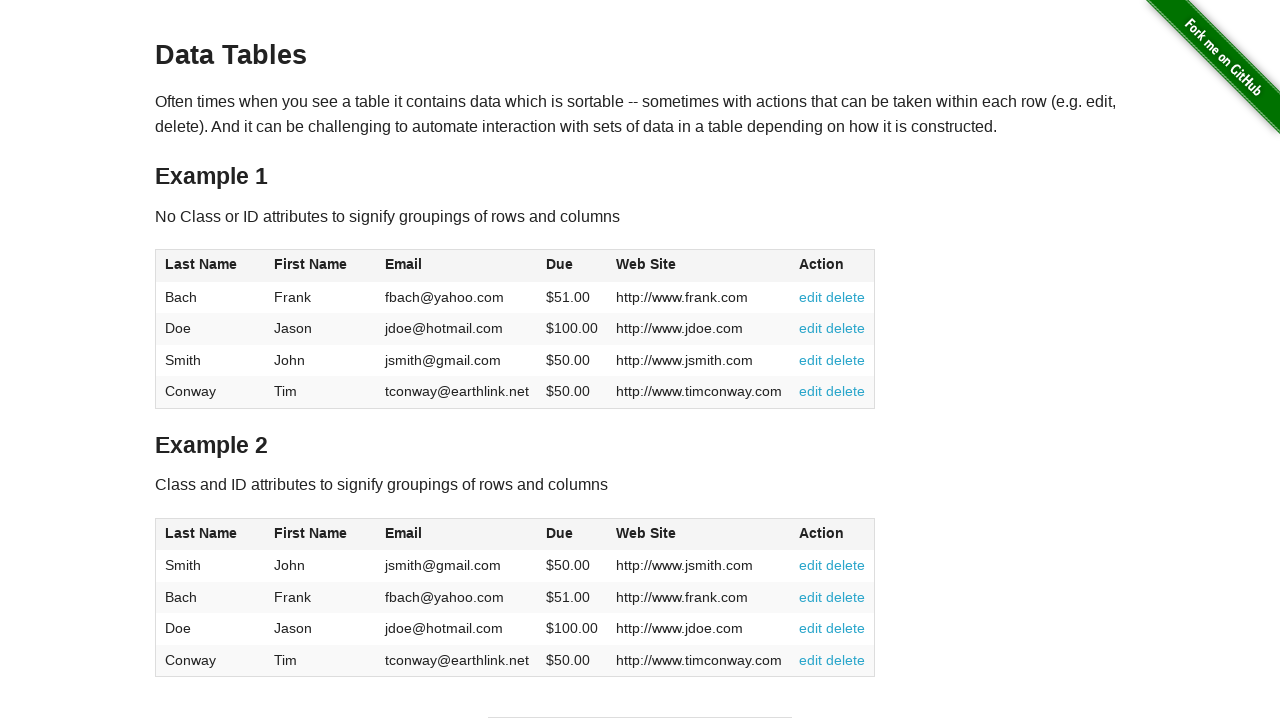